Tests that edits are saved when the input loses focus (blur event)

Starting URL: https://demo.playwright.dev/todomvc

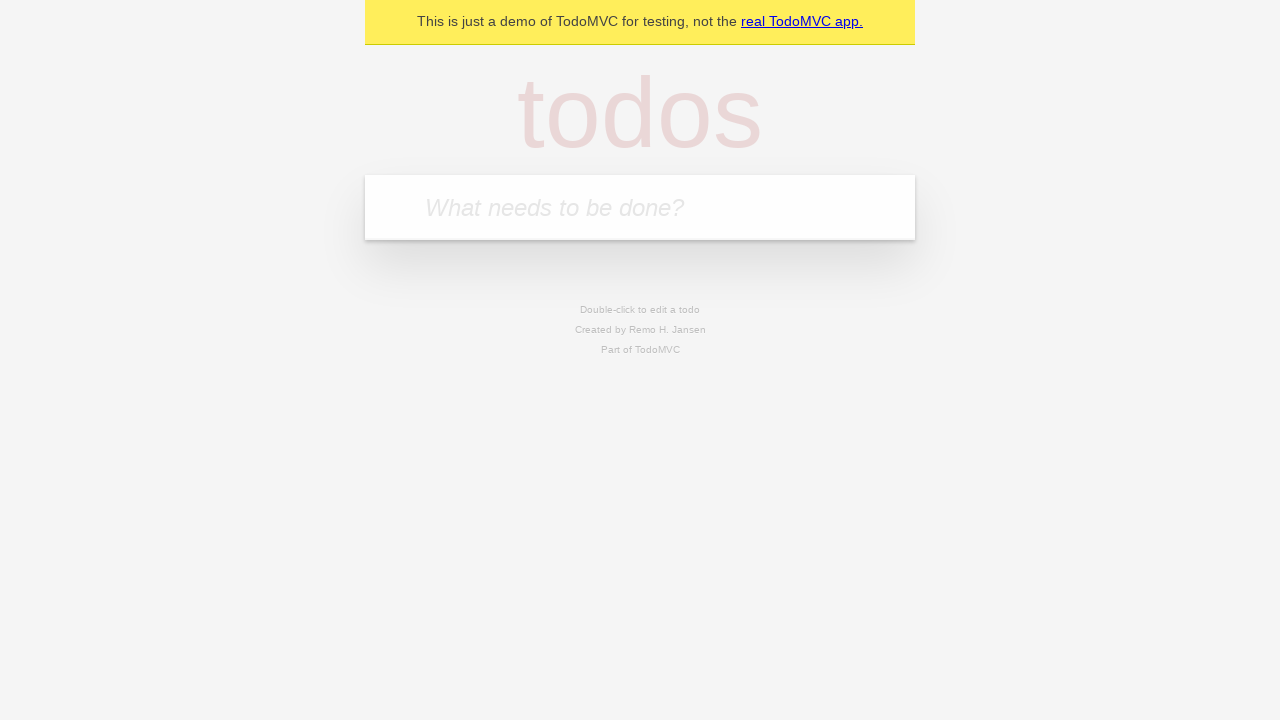

Filled todo input with 'buy some cheese' on internal:attr=[placeholder="What needs to be done?"i]
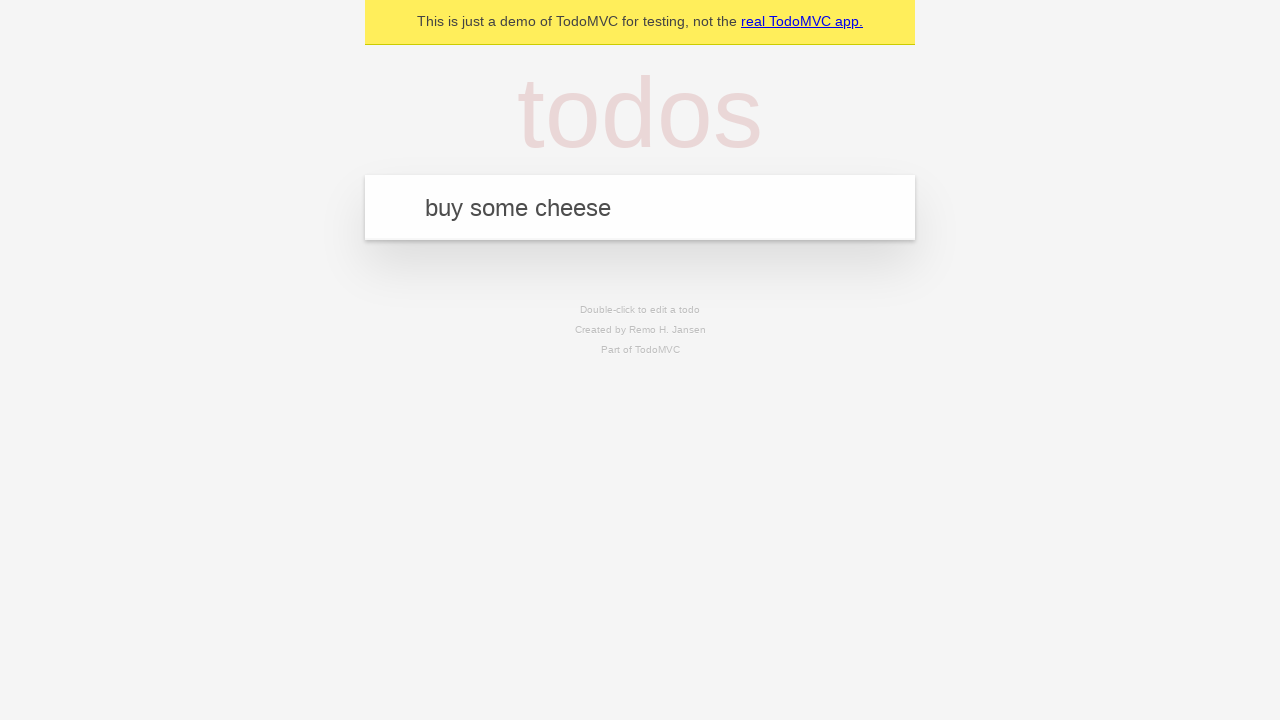

Pressed Enter to add first todo on internal:attr=[placeholder="What needs to be done?"i]
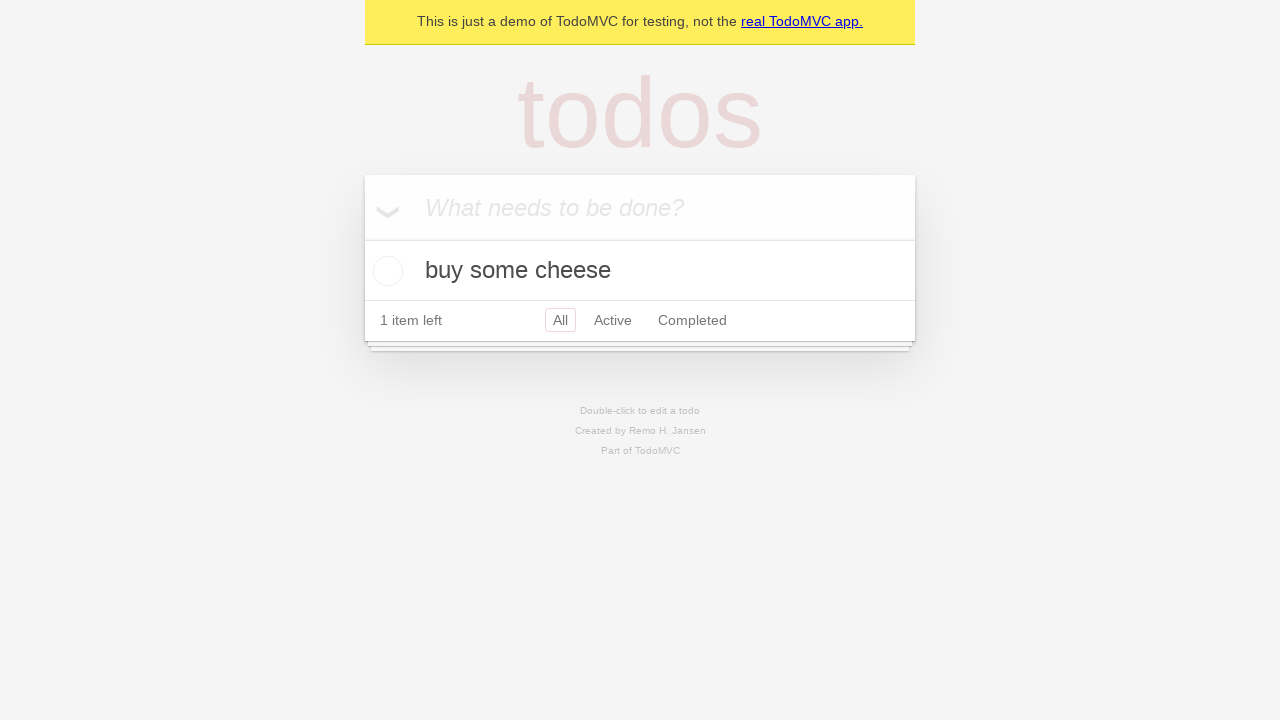

Filled todo input with 'feed the cat' on internal:attr=[placeholder="What needs to be done?"i]
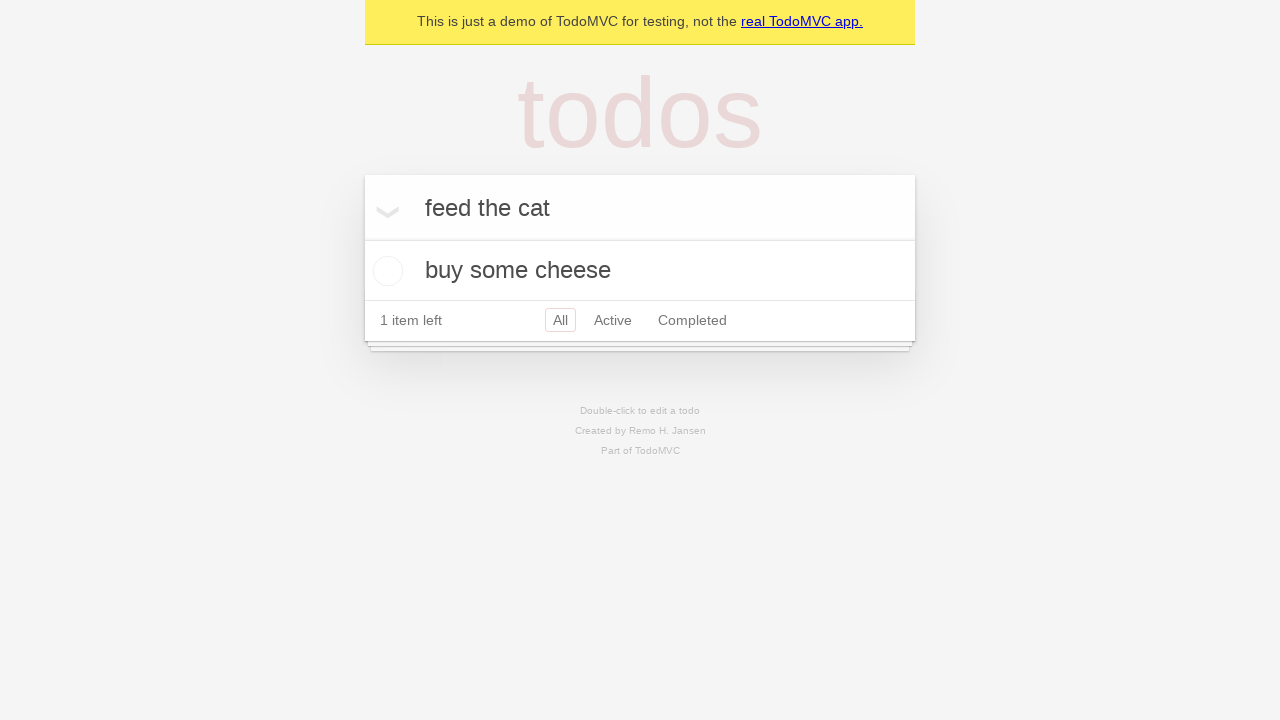

Pressed Enter to add second todo on internal:attr=[placeholder="What needs to be done?"i]
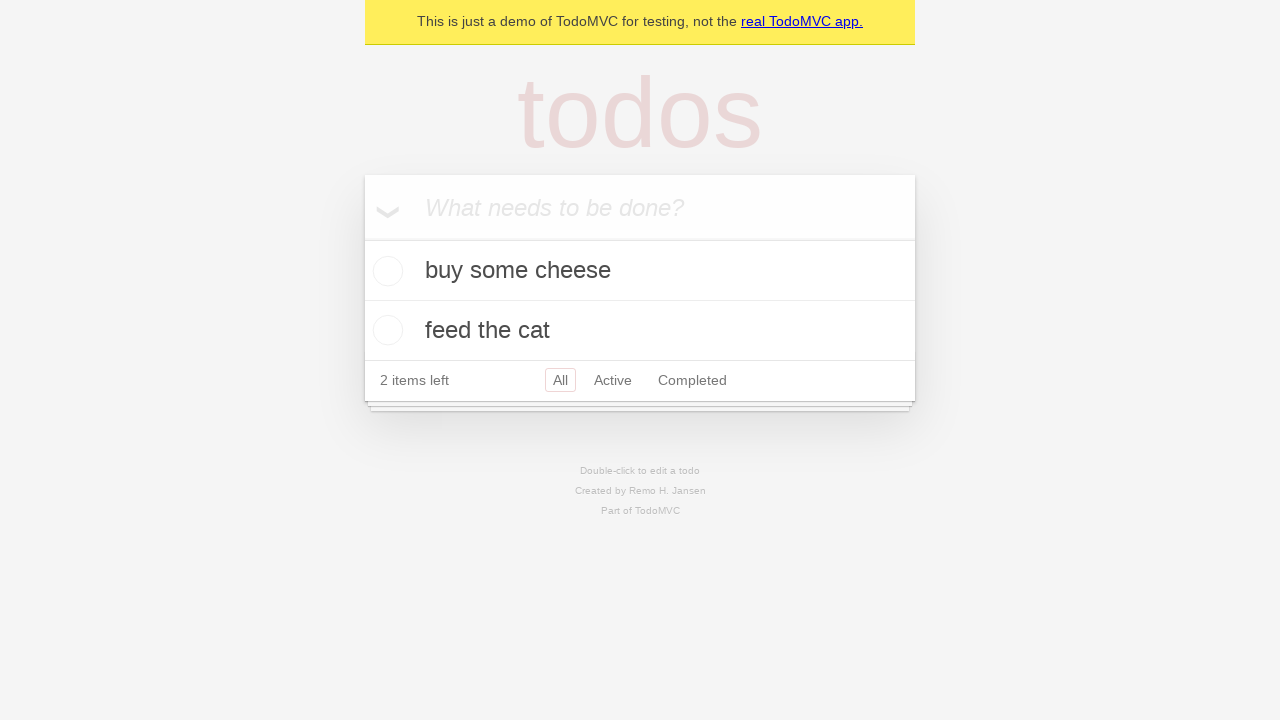

Filled todo input with 'book a doctors appointment' on internal:attr=[placeholder="What needs to be done?"i]
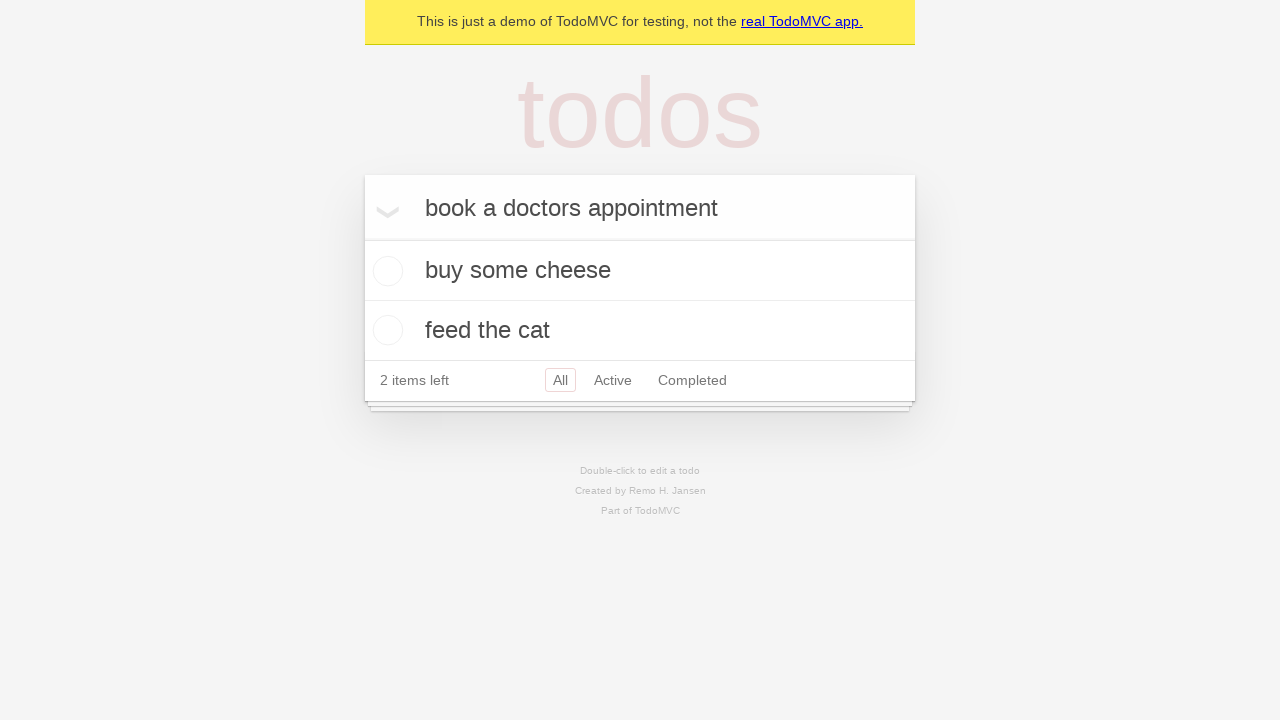

Pressed Enter to add third todo on internal:attr=[placeholder="What needs to be done?"i]
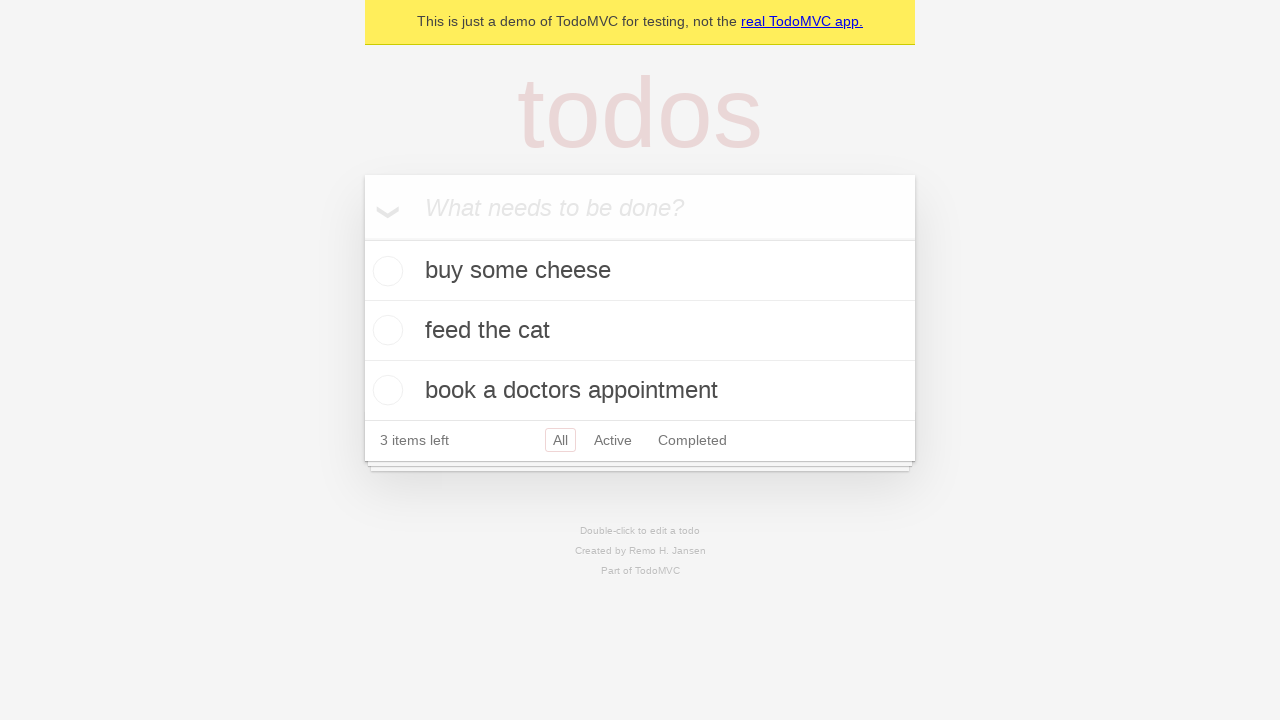

Double-clicked second todo item to enter edit mode at (640, 331) on internal:testid=[data-testid="todo-item"s] >> nth=1
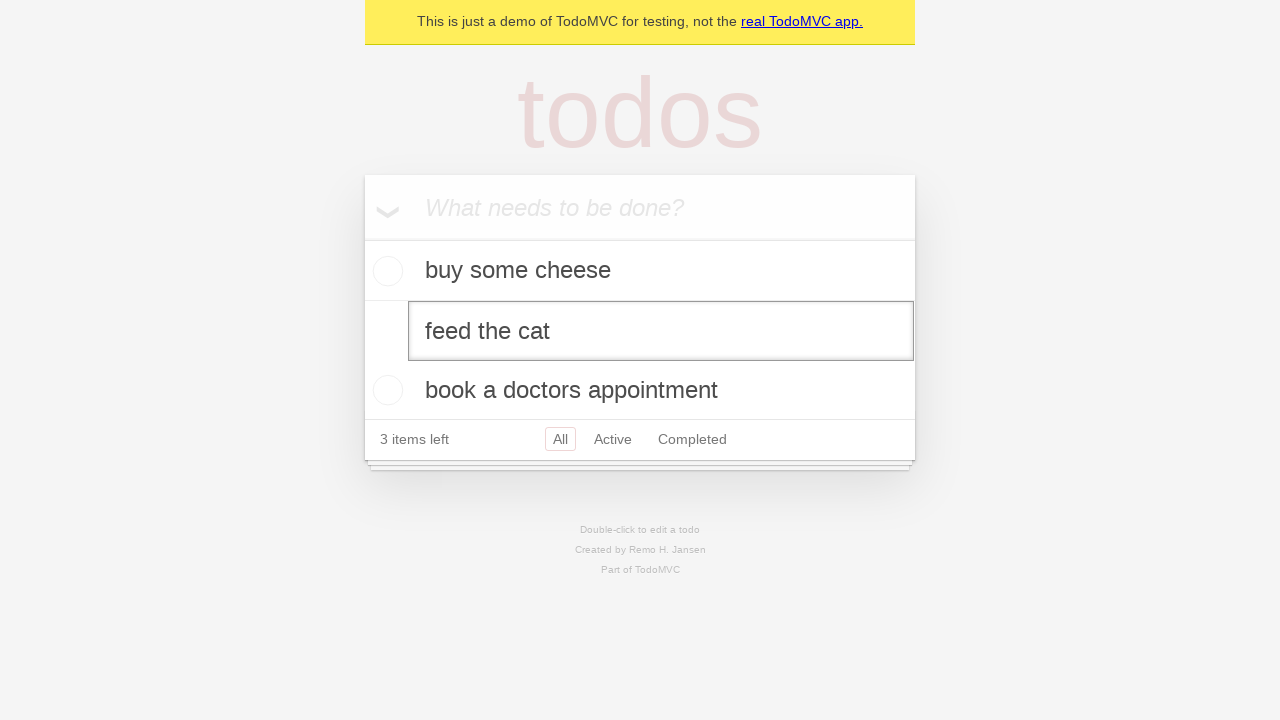

Changed todo text to 'buy some sausages' on internal:testid=[data-testid="todo-item"s] >> nth=1 >> internal:role=textbox[nam
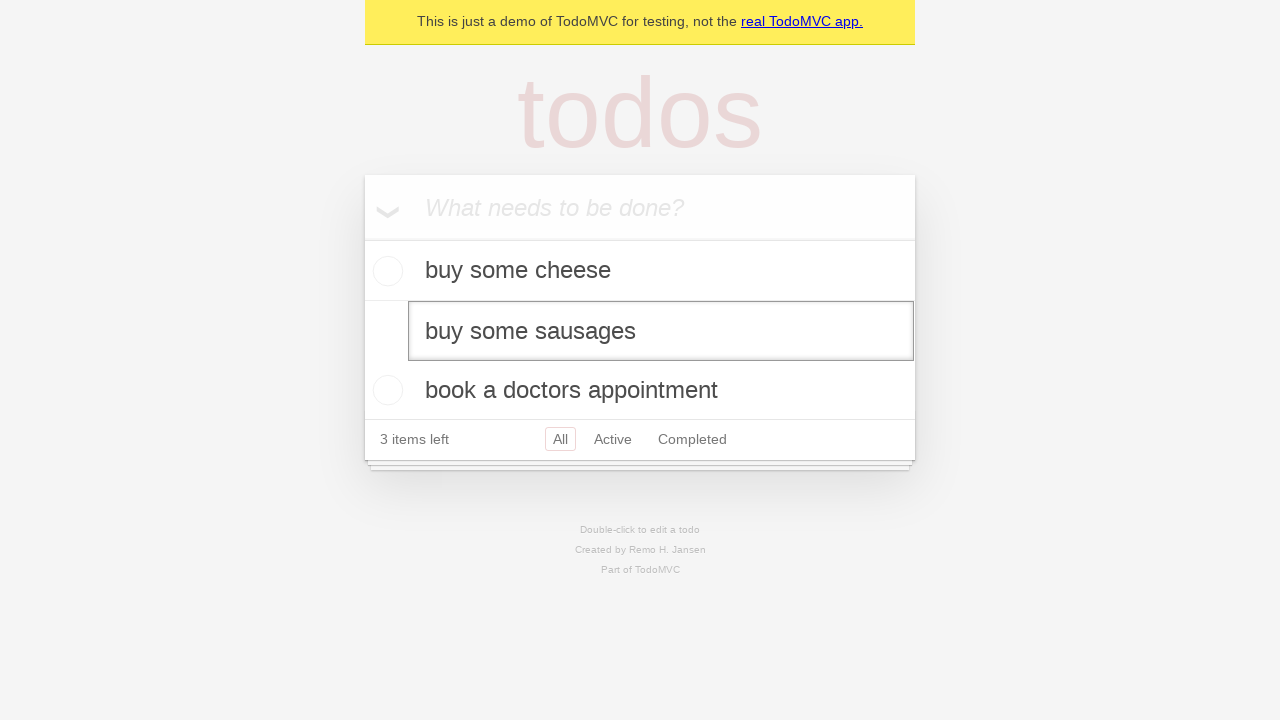

Triggered blur event to save edit on input loss of focus
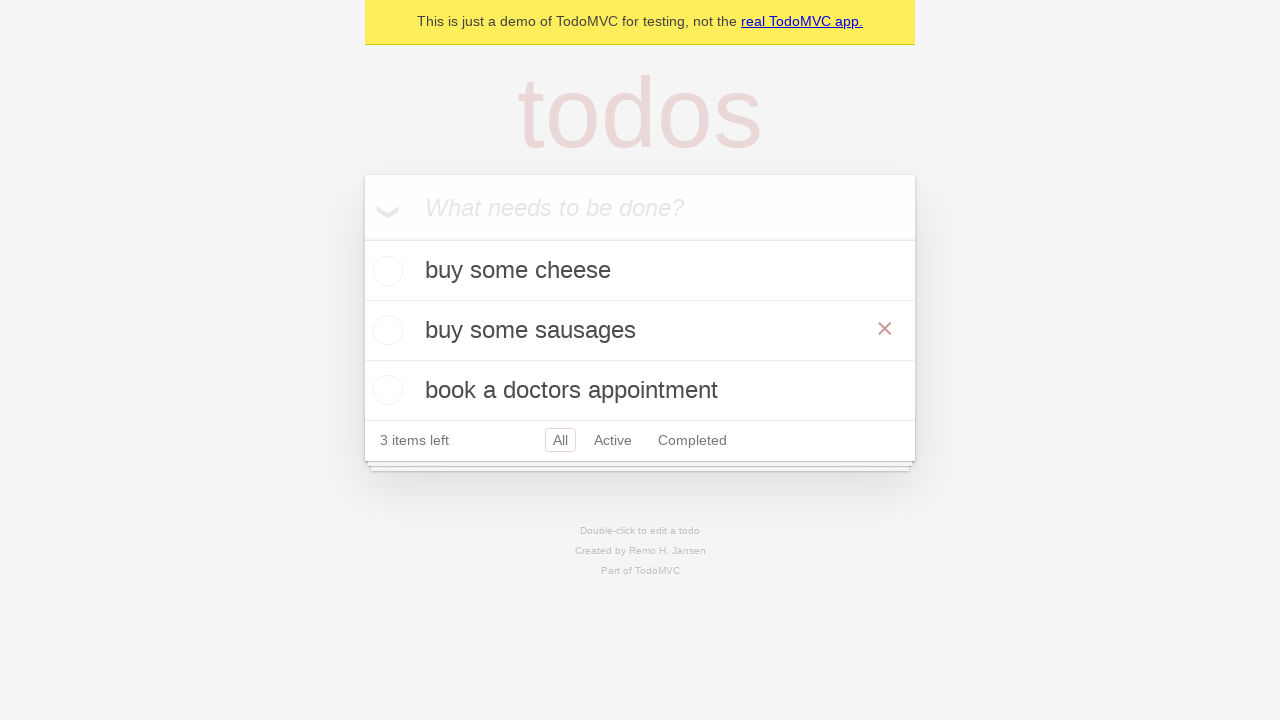

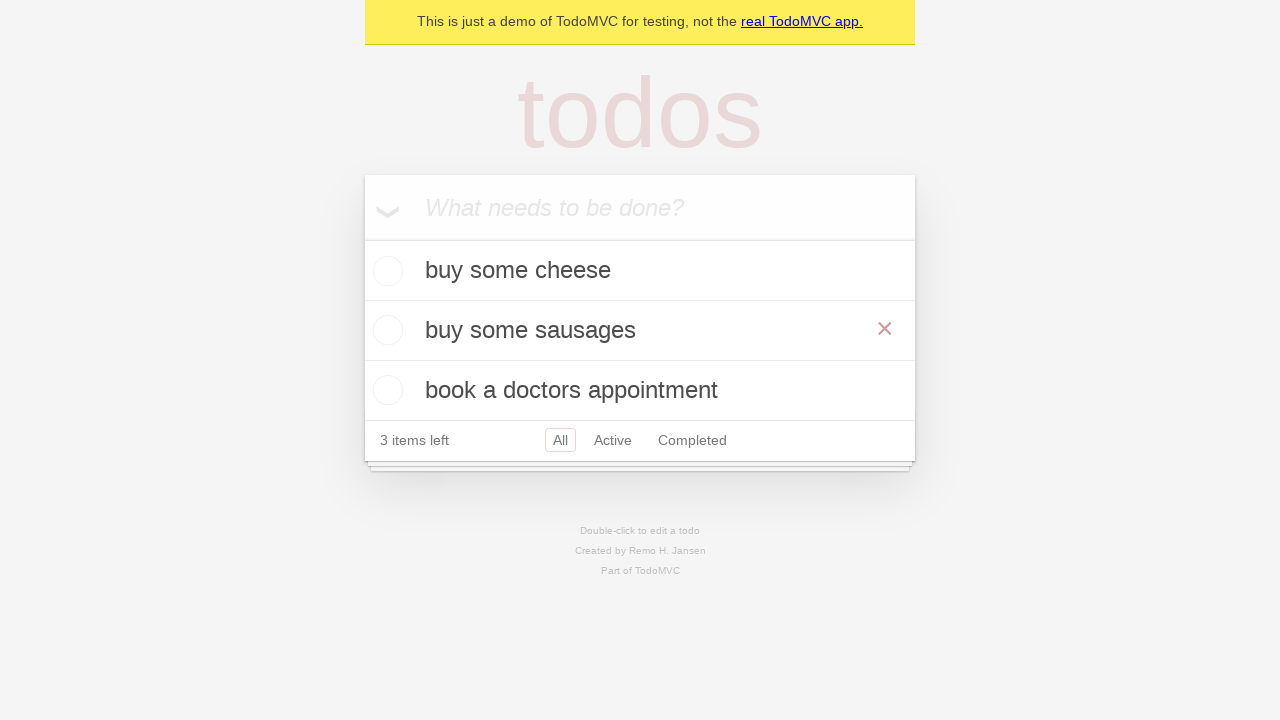